Tests search functionality on rediff.com by searching for a bank name within an iframe, handling the new window that opens, and switching between windows

Starting URL: https://rediff.com

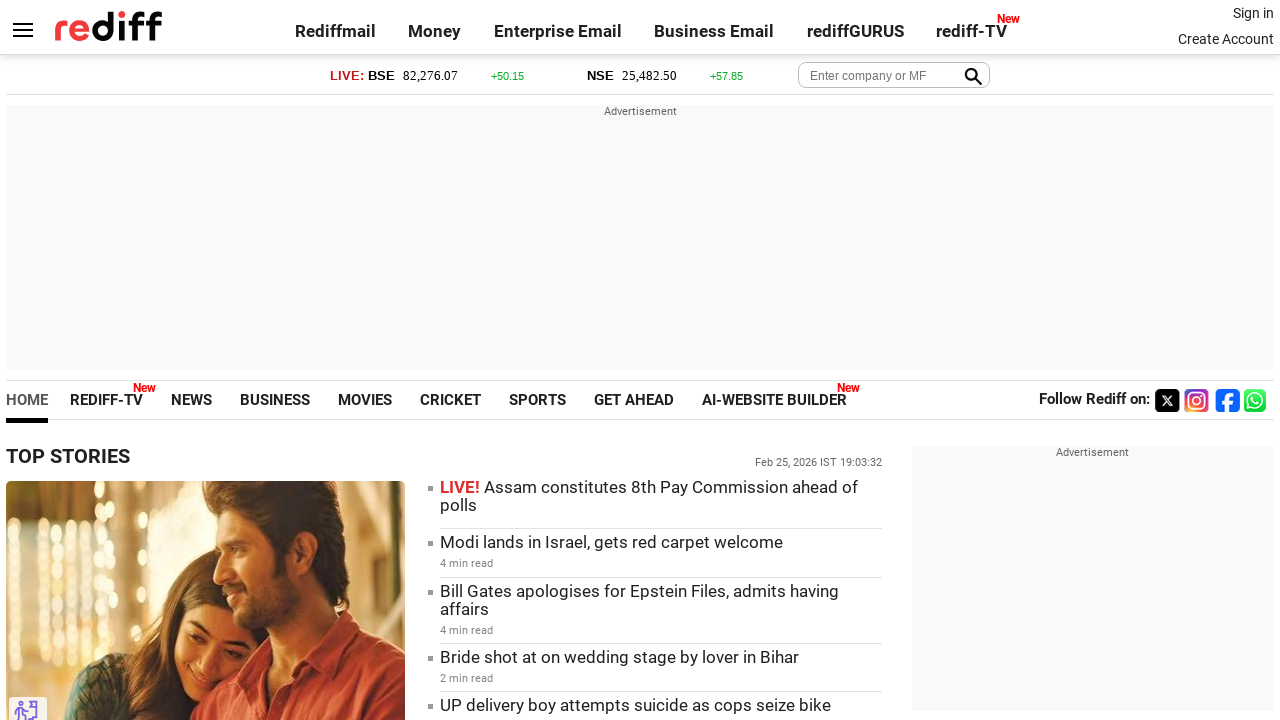

Switched to money iframe
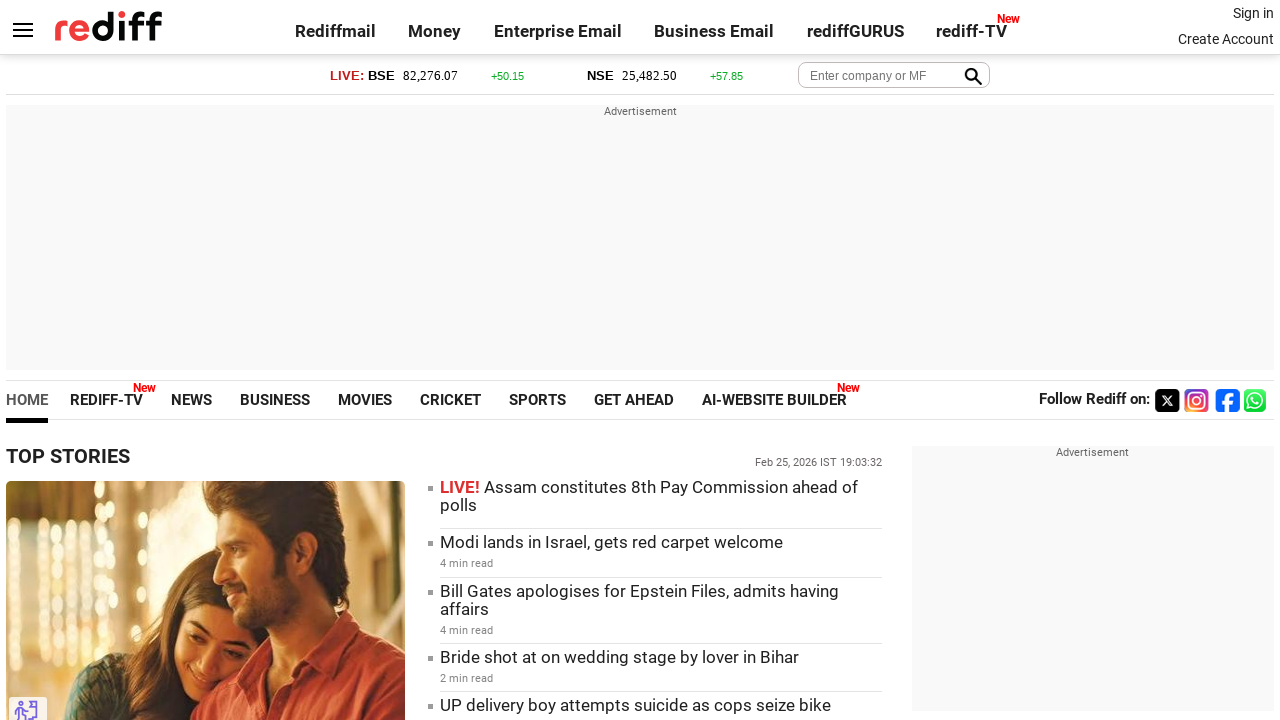

Filled search field with 'YES bank' in iframe on #query
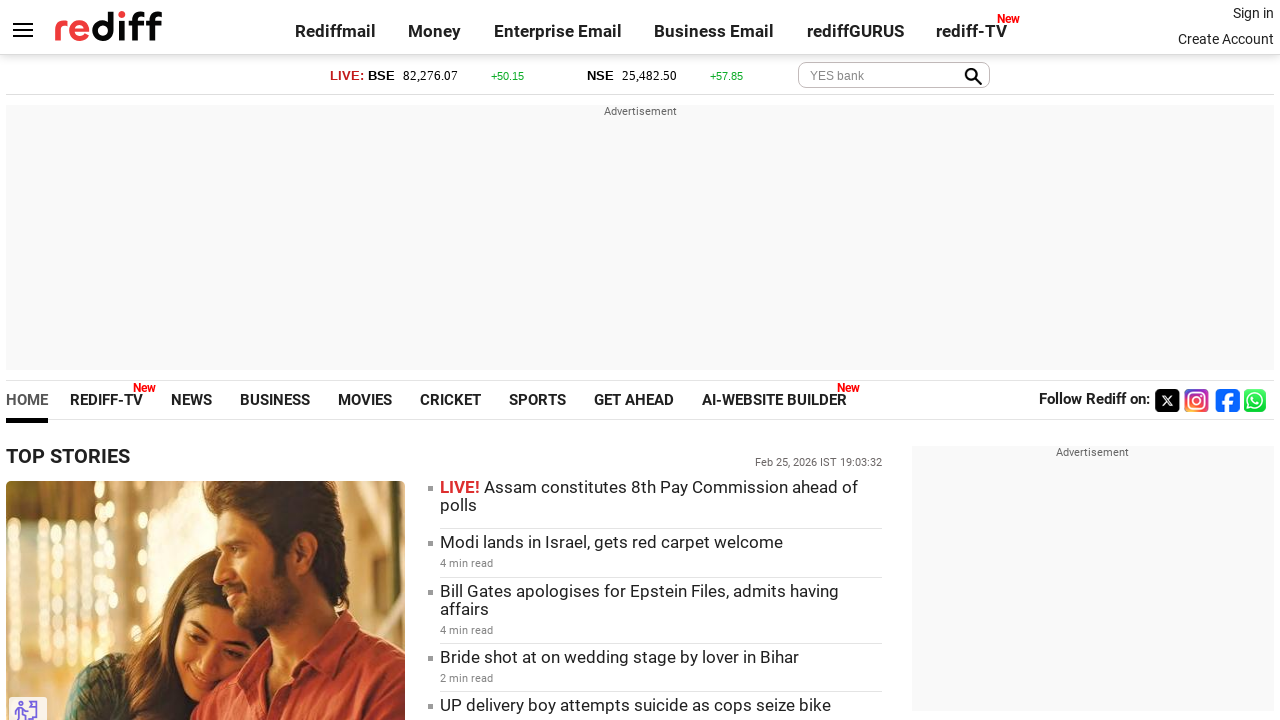

Pressed Enter to submit search query
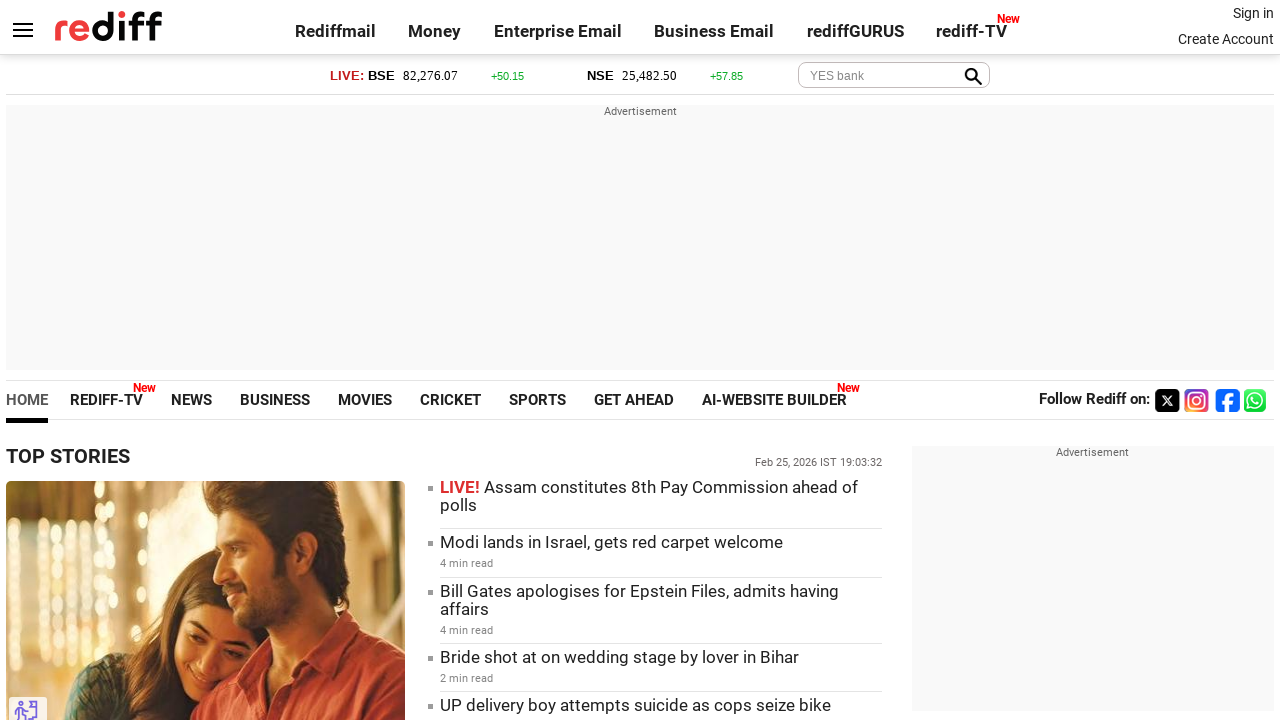

New page/tab opened after search
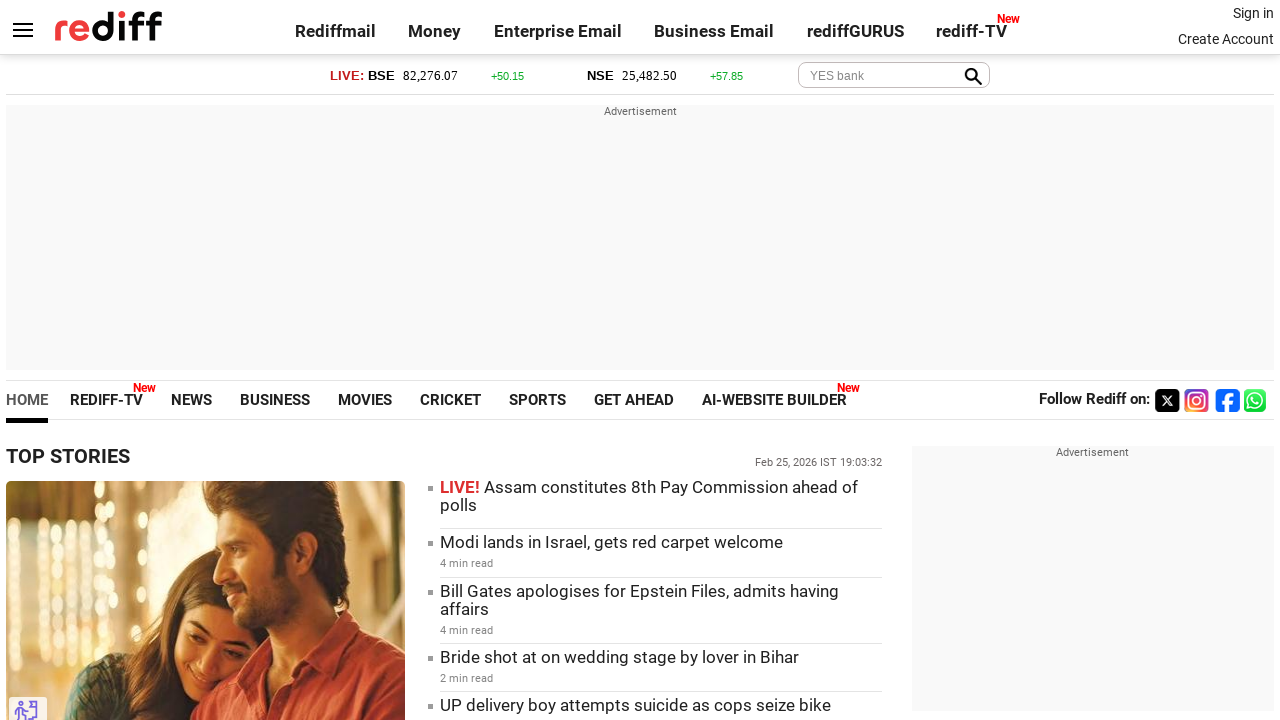

New page loaded completely
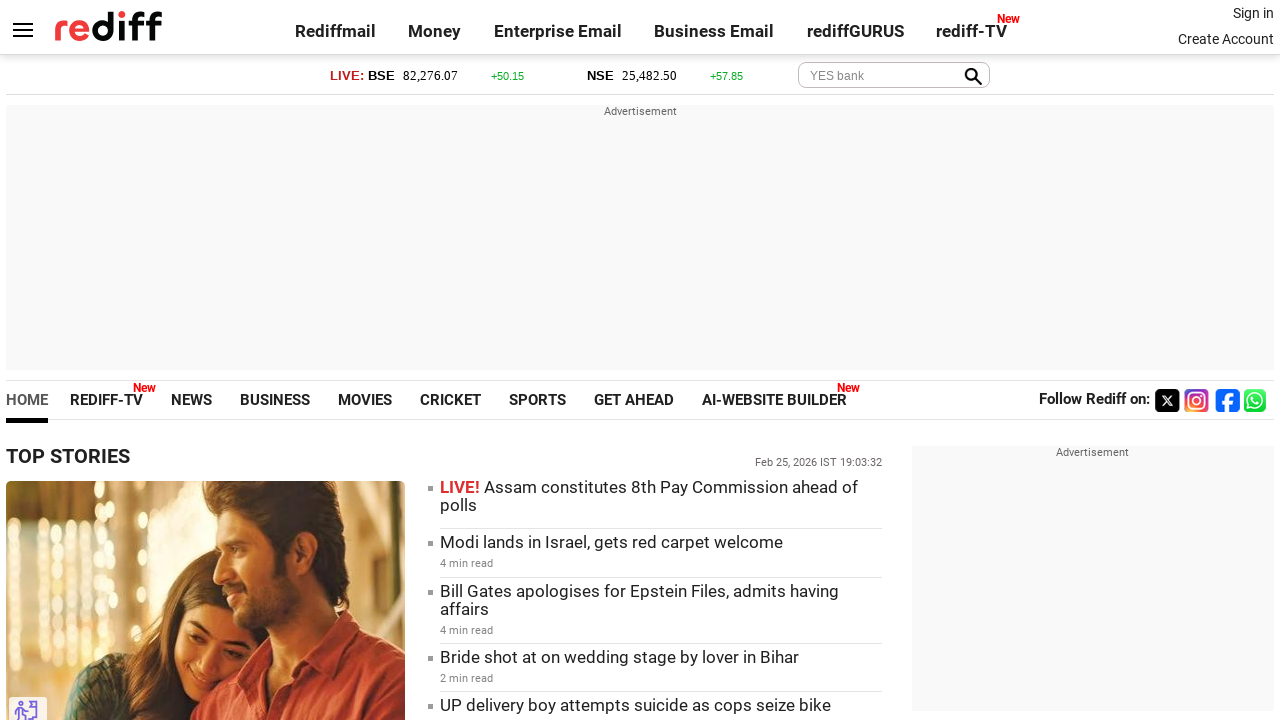

Retrieved new page title: YES BANK LTD. - Share Price | Ratios | BSE/NSE Performance | Live Stock Quote
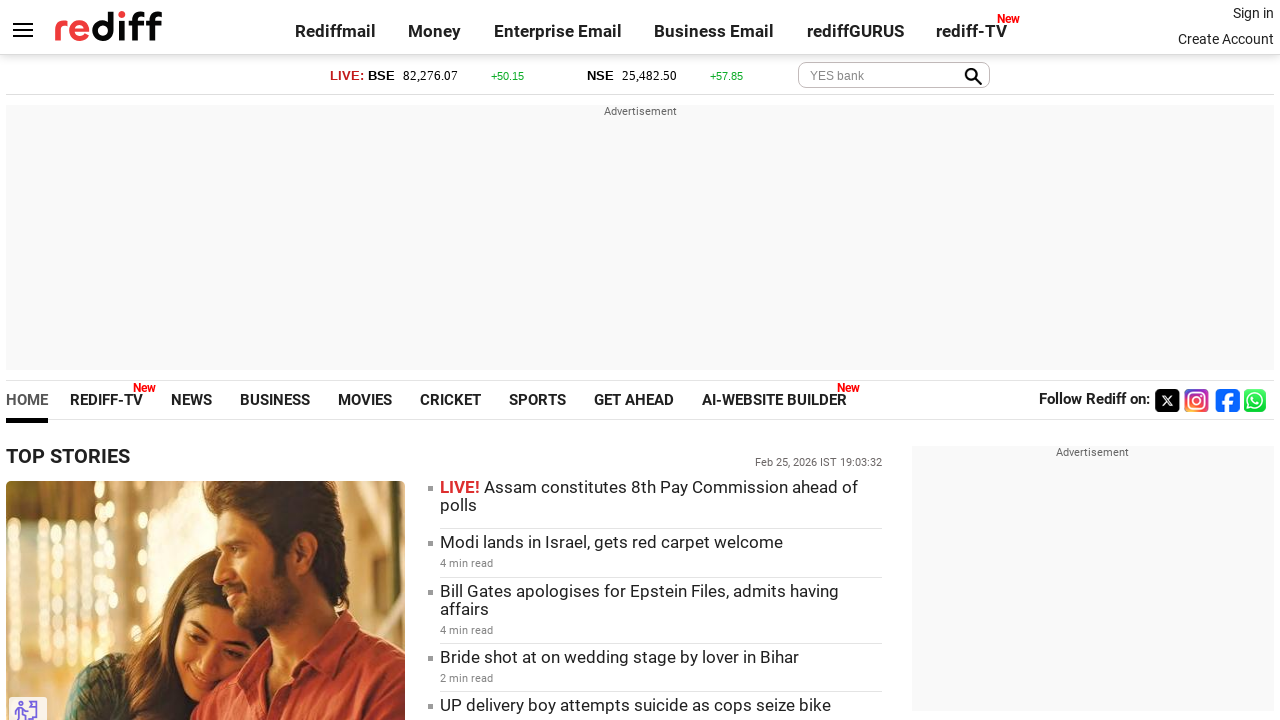

Closed the new tab
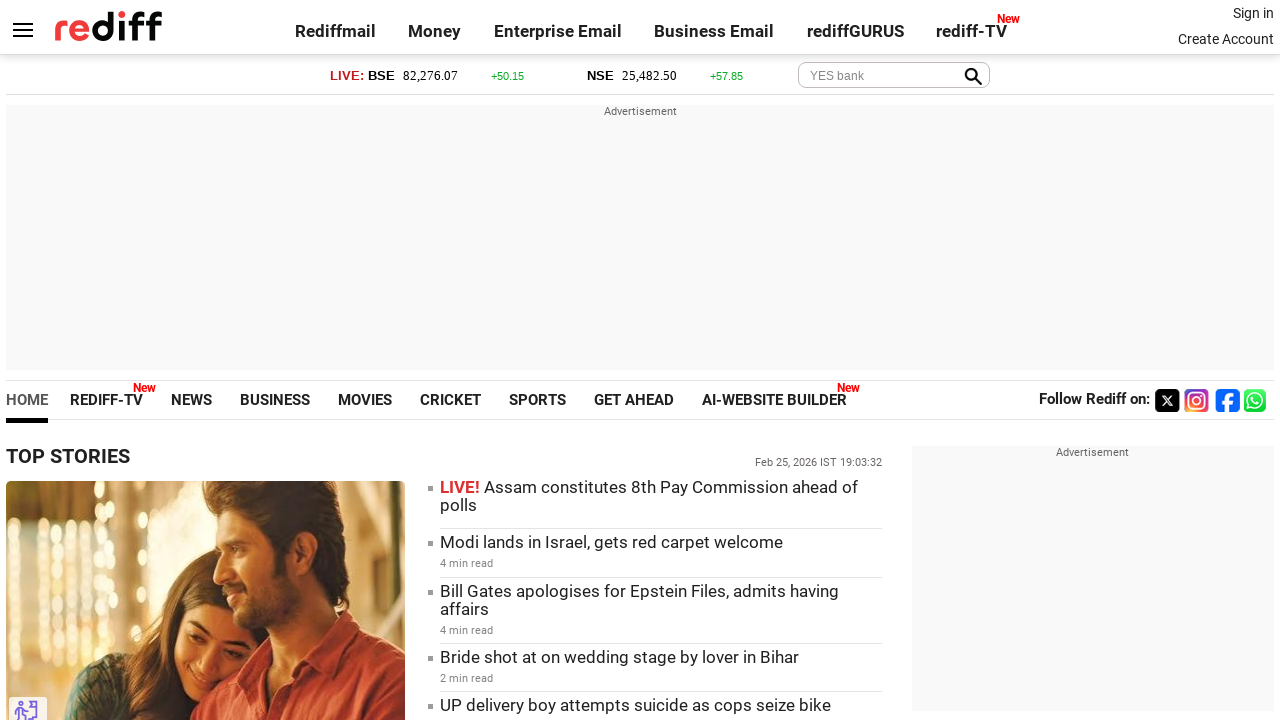

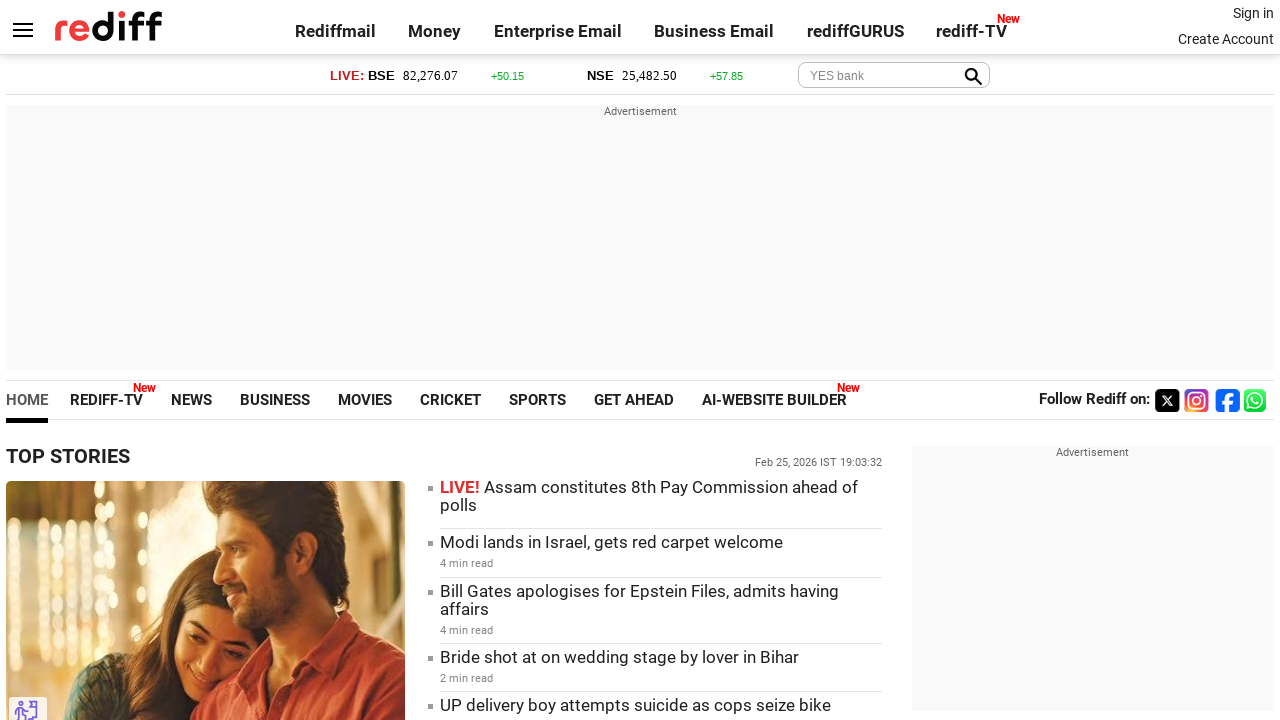